Tests file download functionality by navigating to a download page and clicking on a file link to initiate a download

Starting URL: http://the-internet.herokuapp.com/download

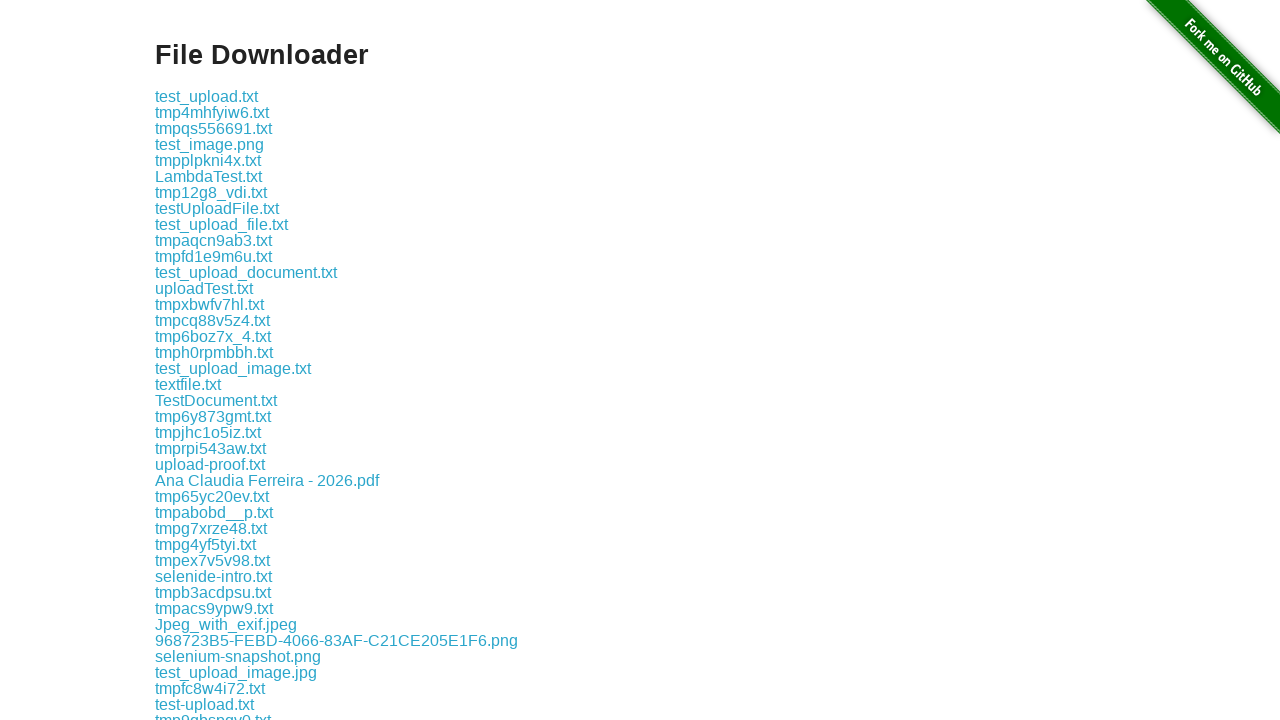

Clicked on file link 'some-file.txt' to initiate download at (198, 447) on a:text('some-file.txt')
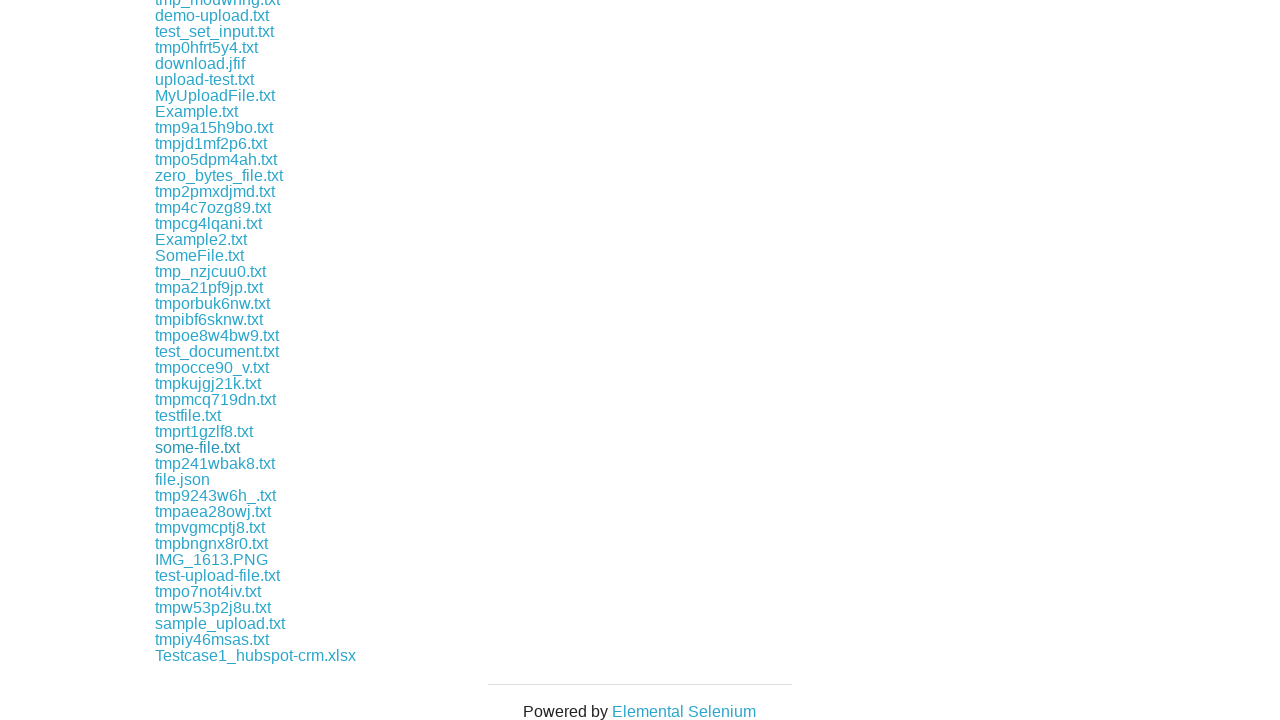

Waited 2 seconds for download to initiate
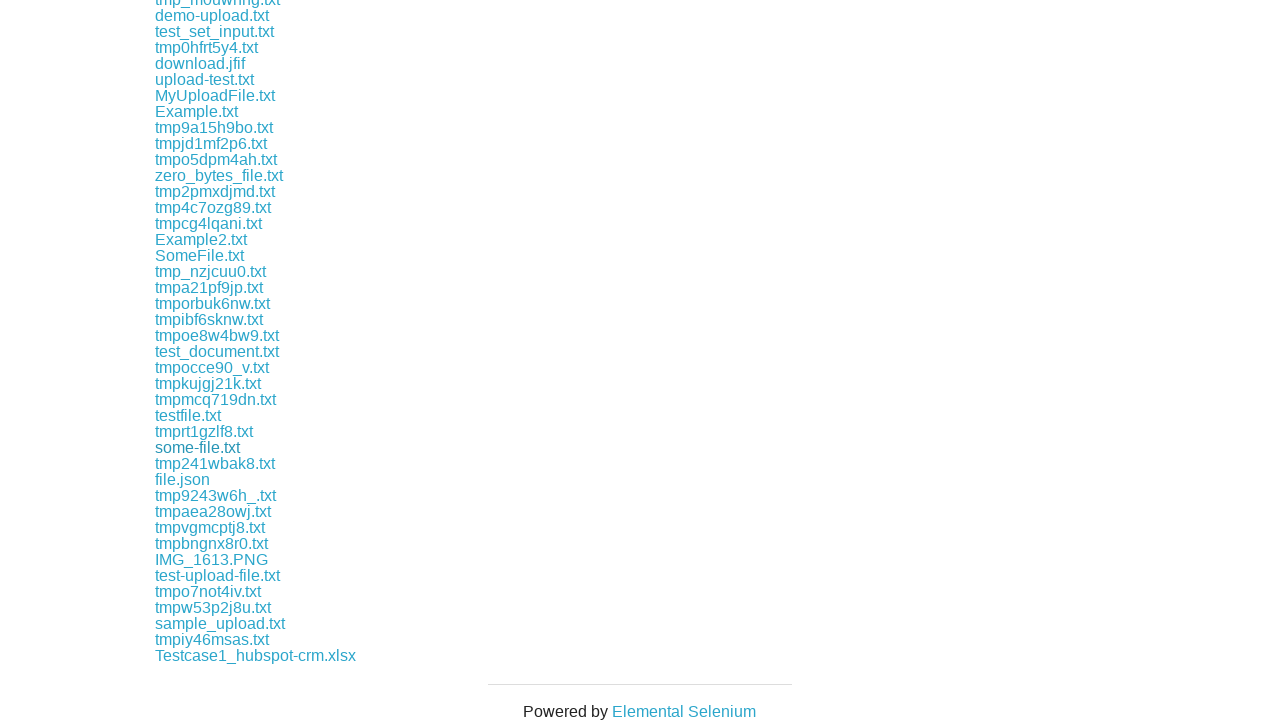

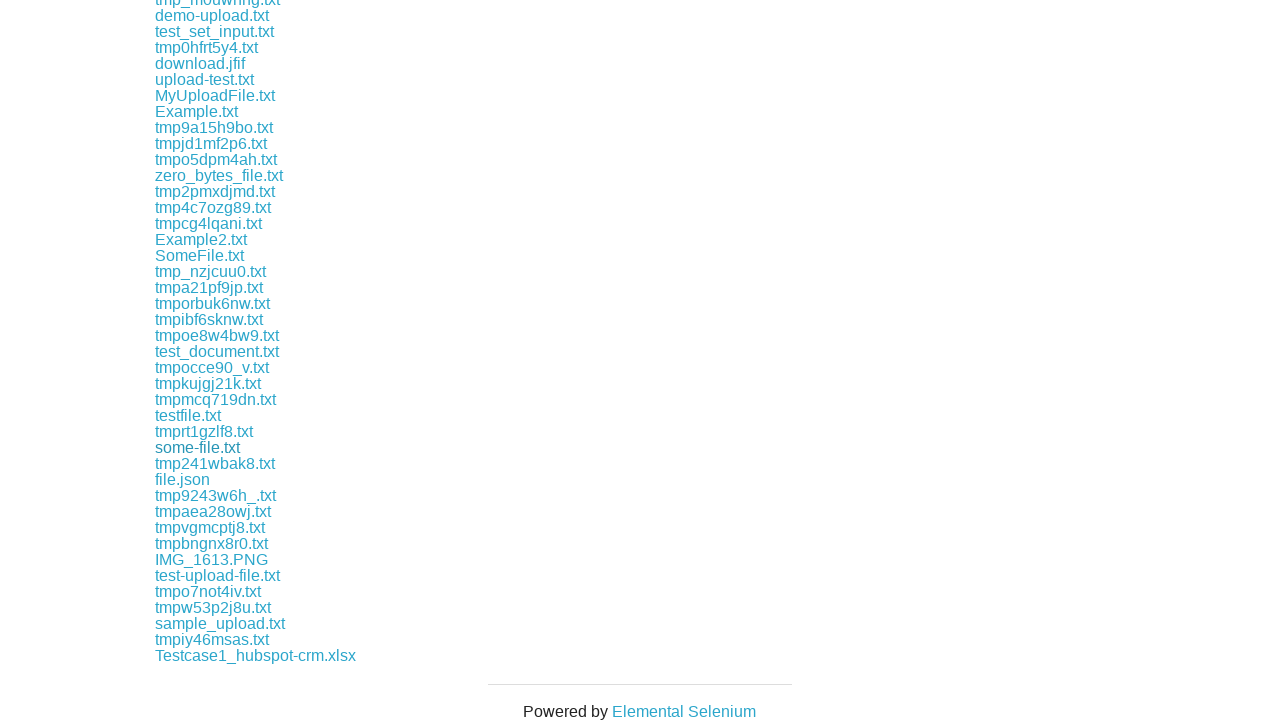